Navigates to the Selenium website and interacts with the main navigation menu to verify its elements are present and accessible

Starting URL: https://www.selenium.dev/

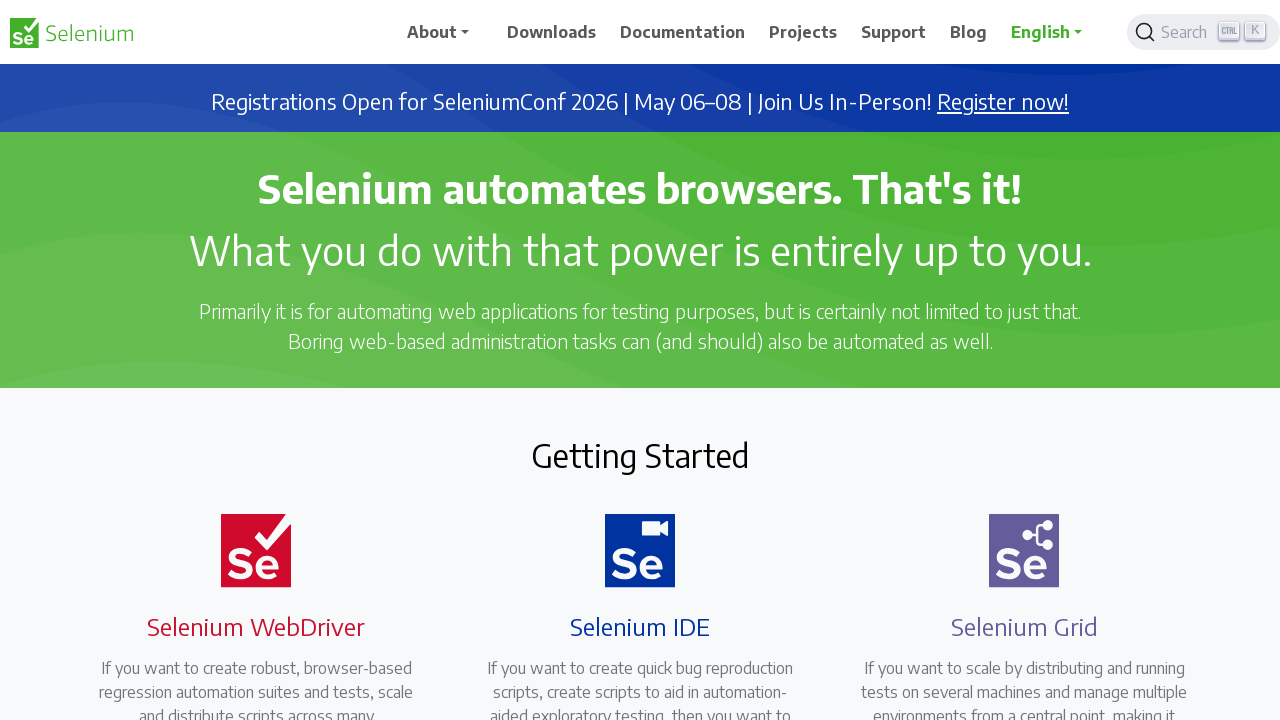

Main navigation bar (#main_navbar) became visible
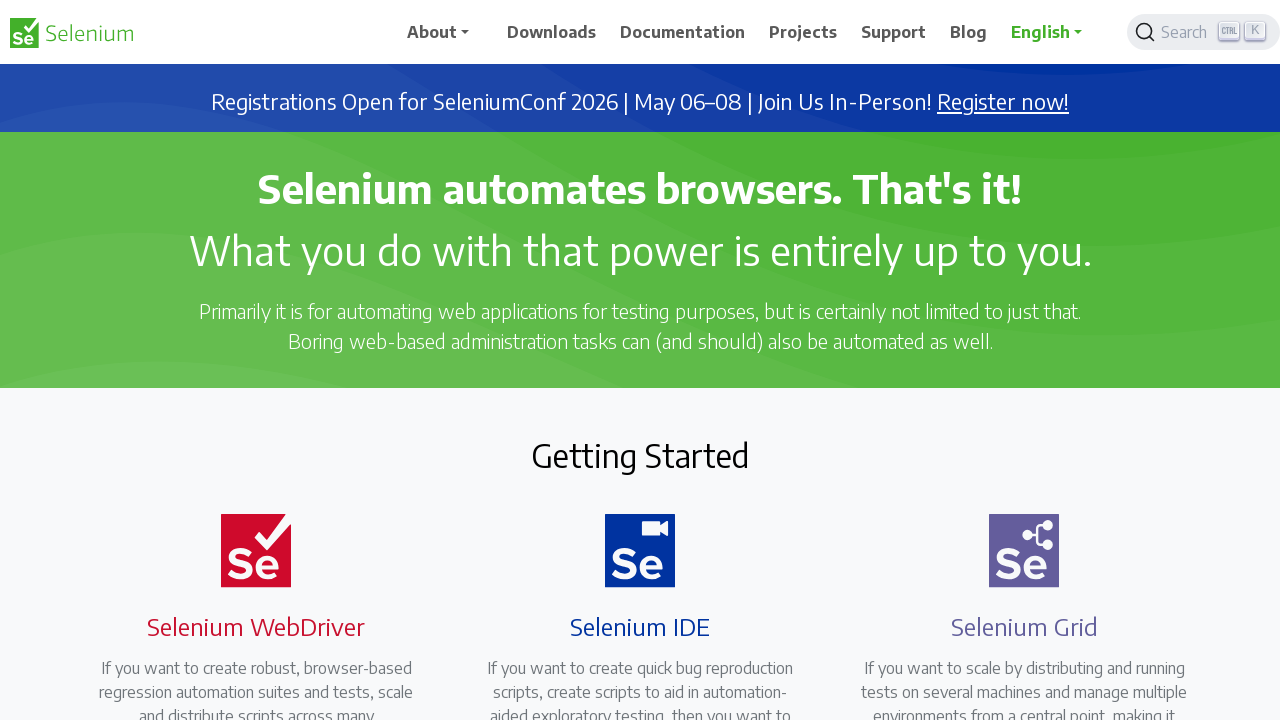

Retrieved all navigation menu items from main navbar
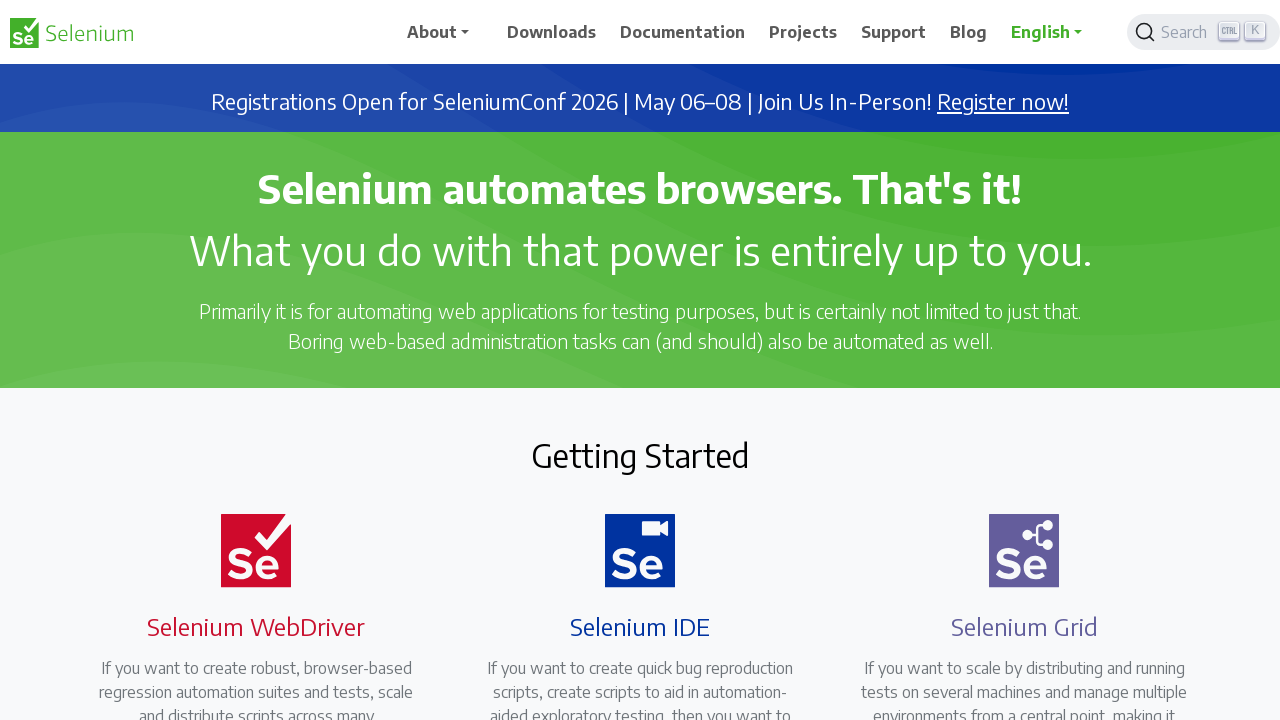

Clicked on the first navigation menu item to verify interaction at (445, 32) on #main_navbar .nav-link >> nth=0
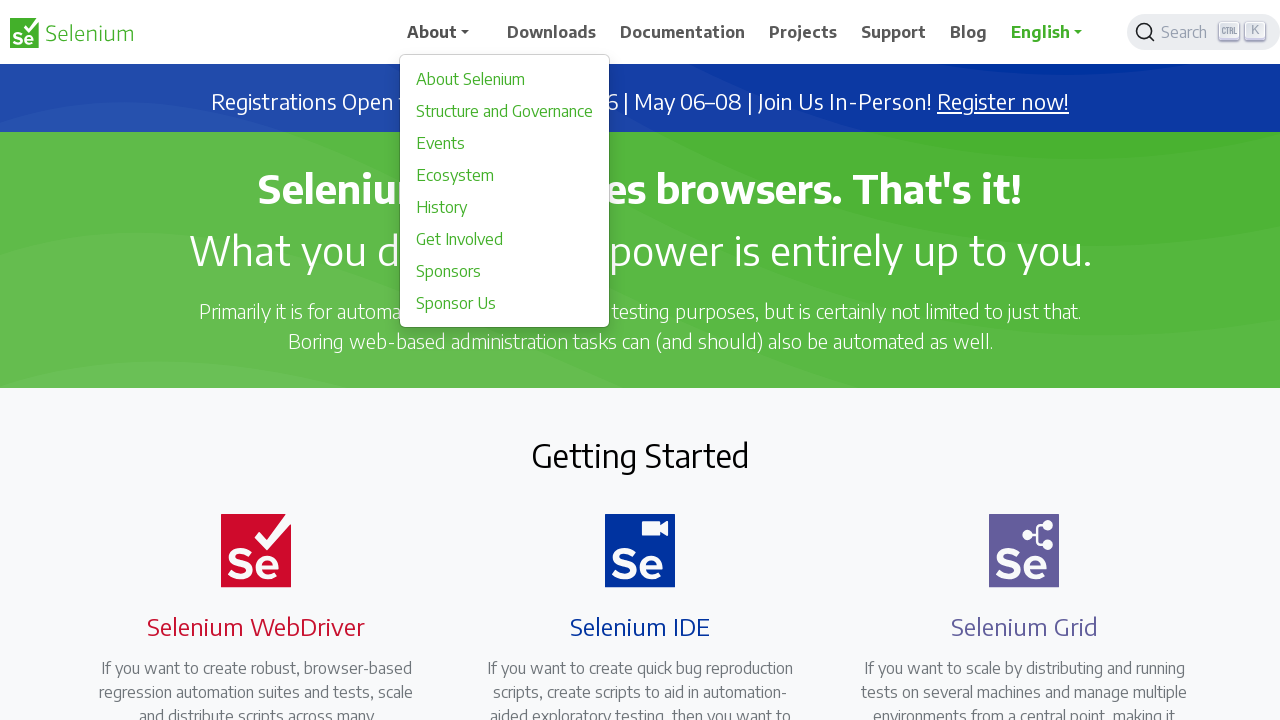

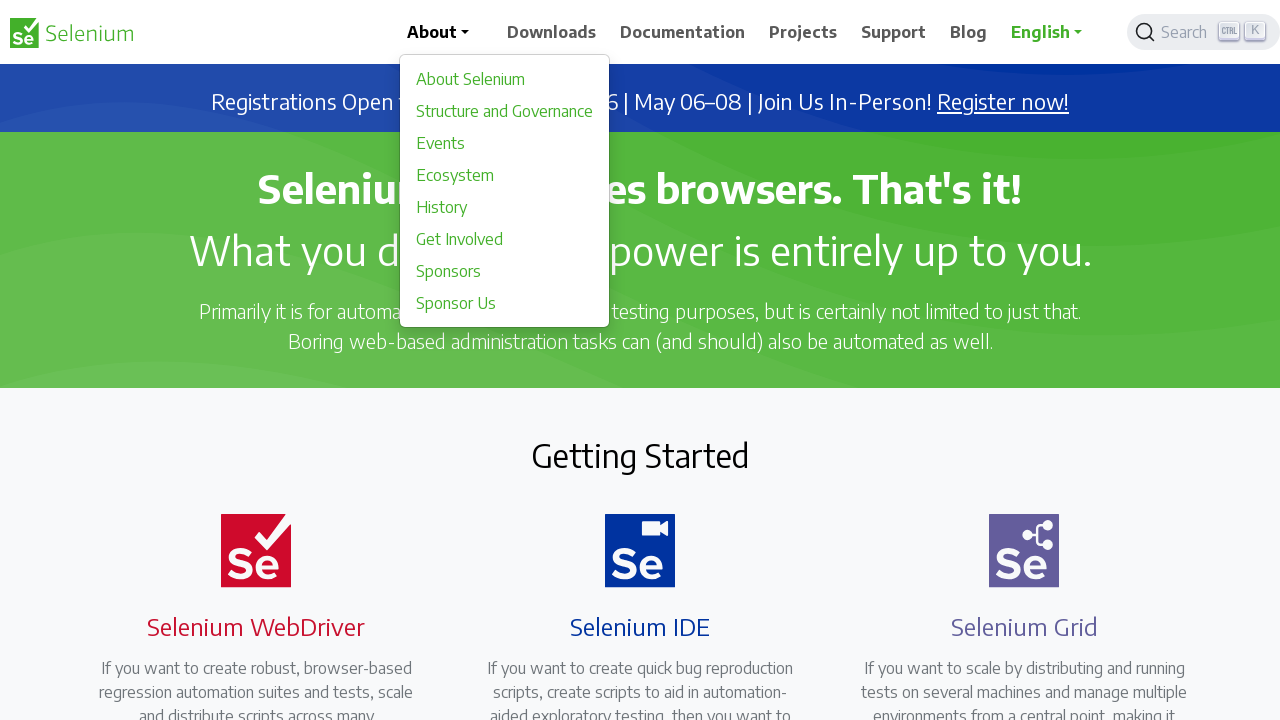